Tests a calculator form by reading two numbers, calculating their sum, selecting the result from a dropdown, and submitting the form

Starting URL: https://suninjuly.github.io/selects2.html

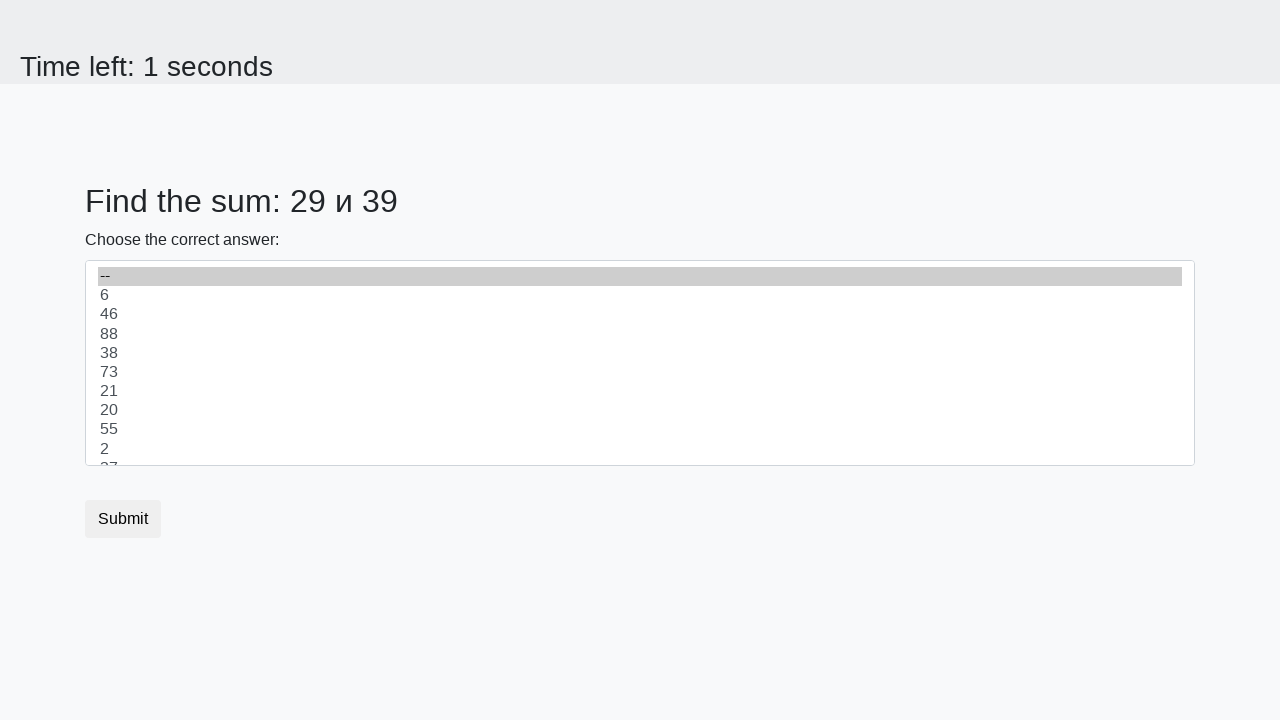

Retrieved first number from the page
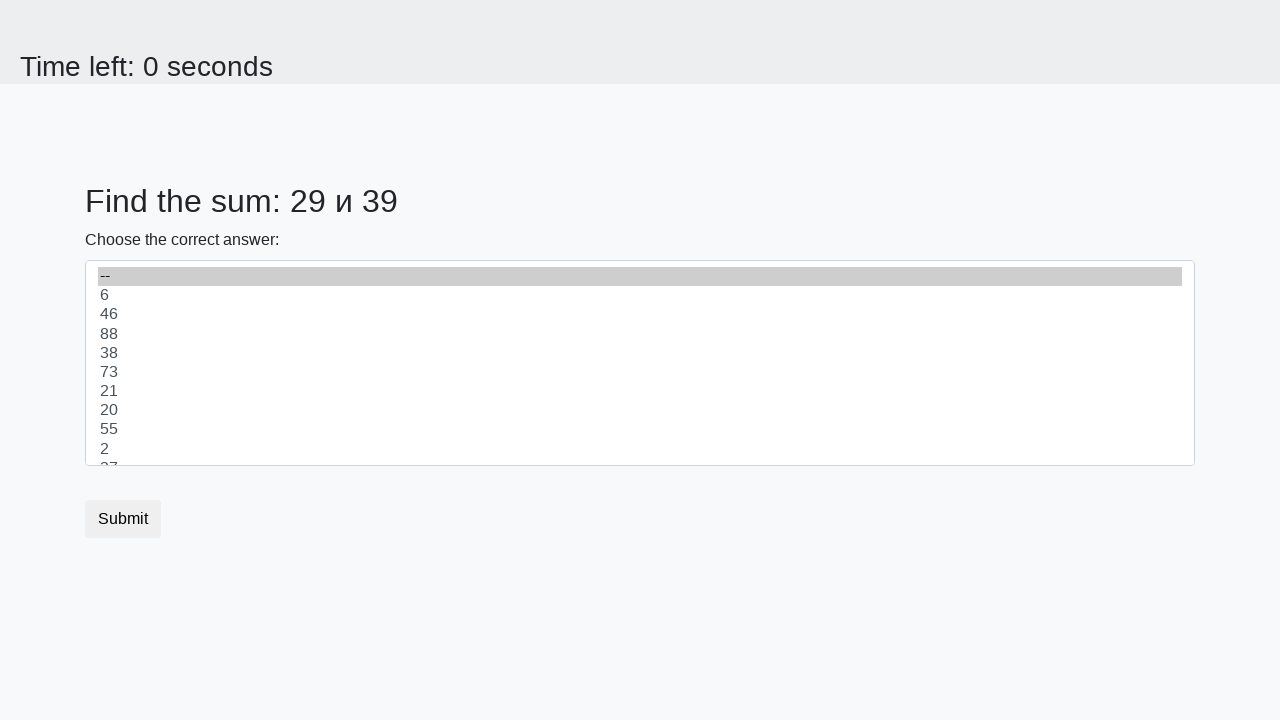

Retrieved second number from the page
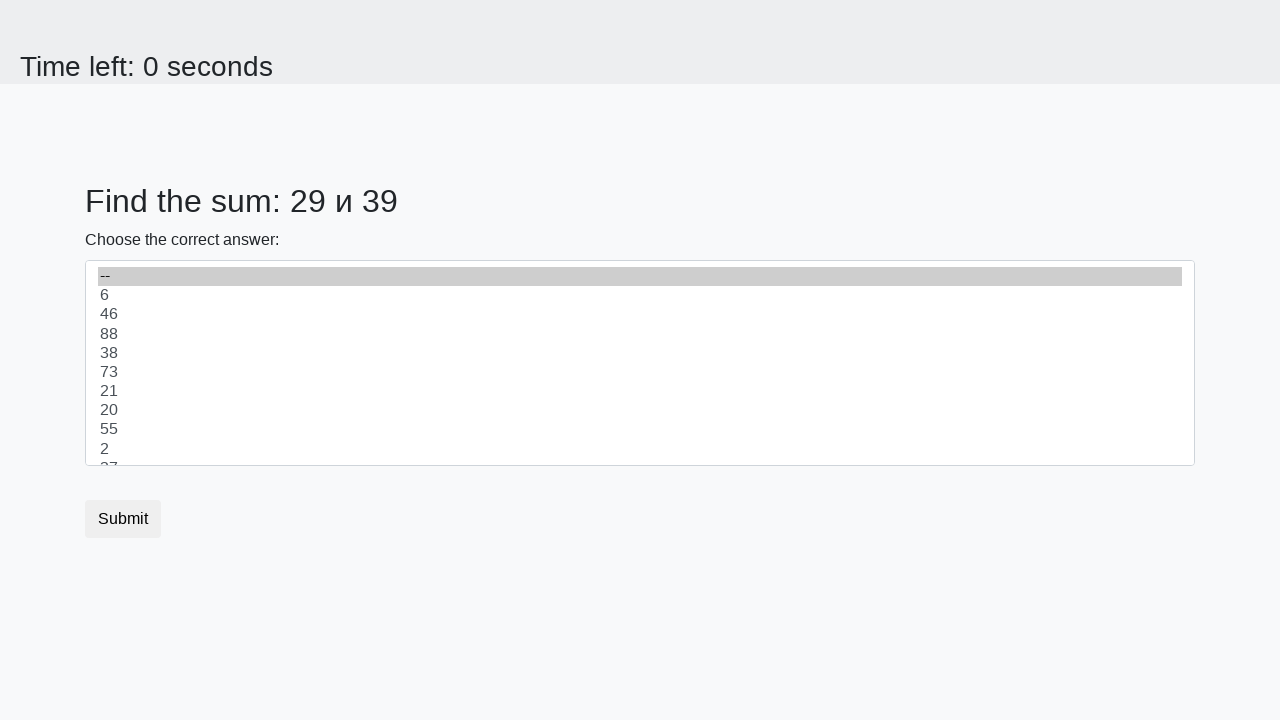

Calculated sum: 29 + 39 = 68
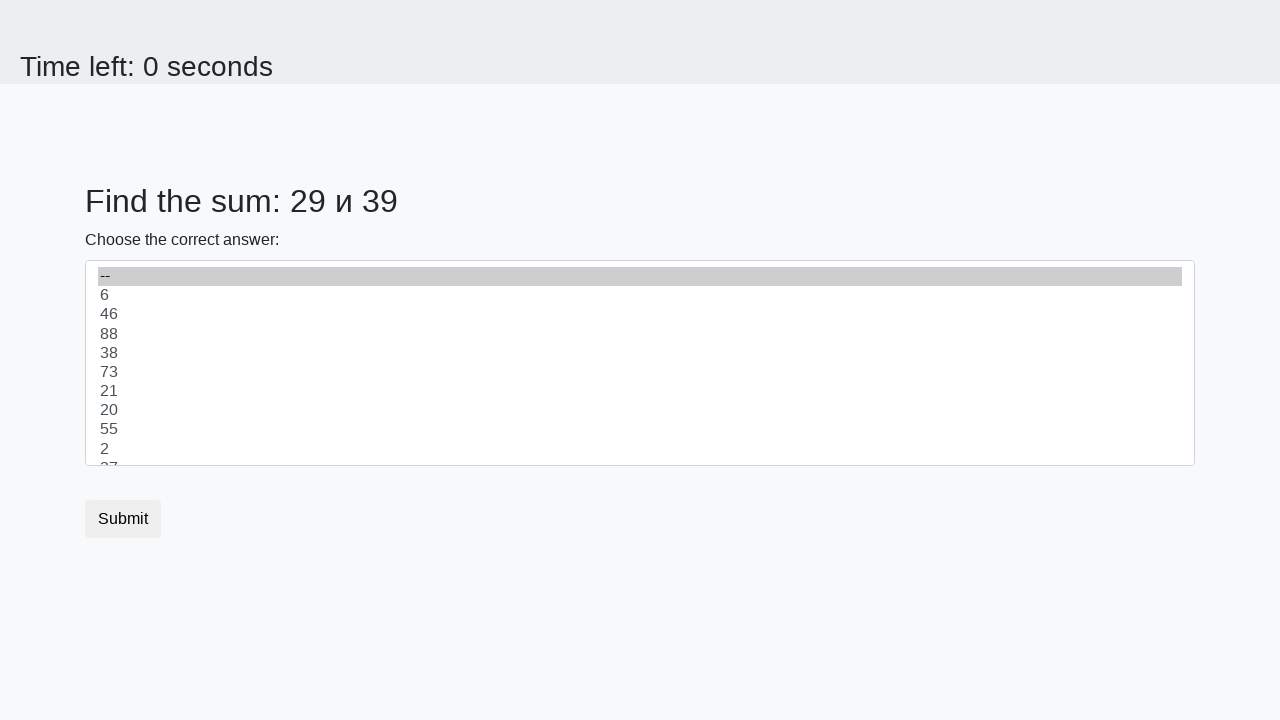

Selected calculated sum (68) from dropdown on select
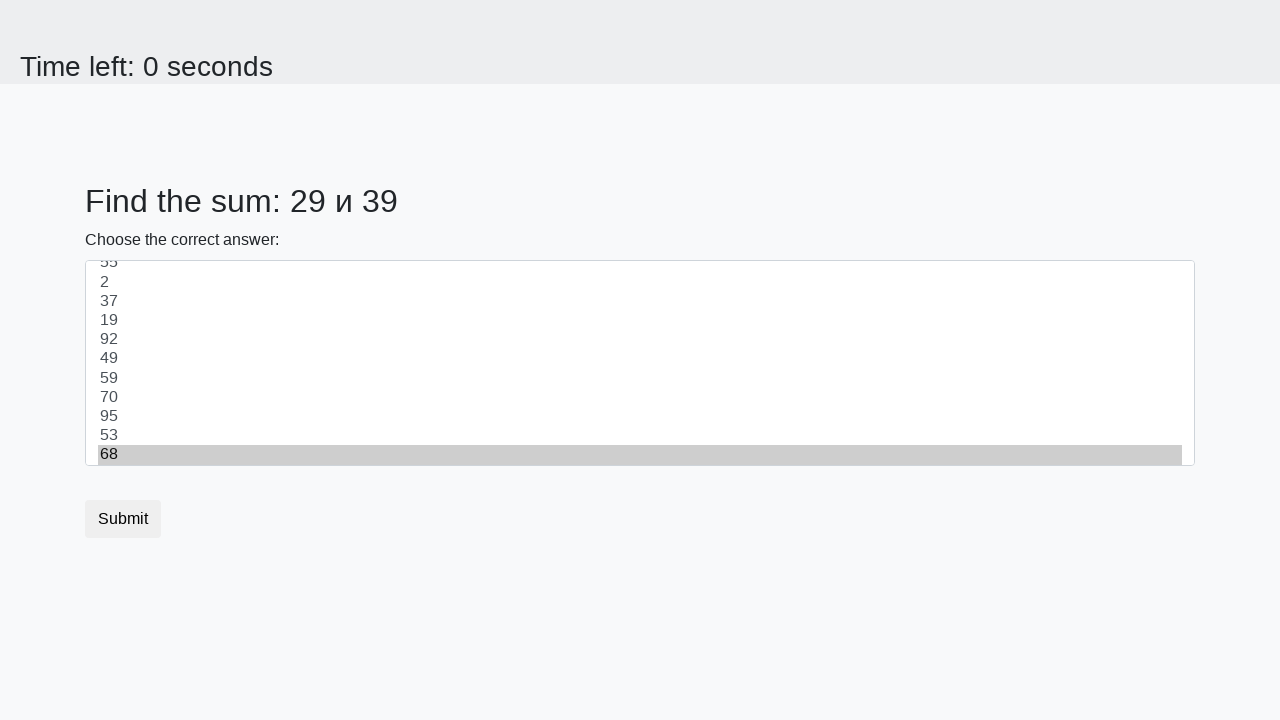

Clicked submit button to submit the form at (123, 519) on button.btn-default
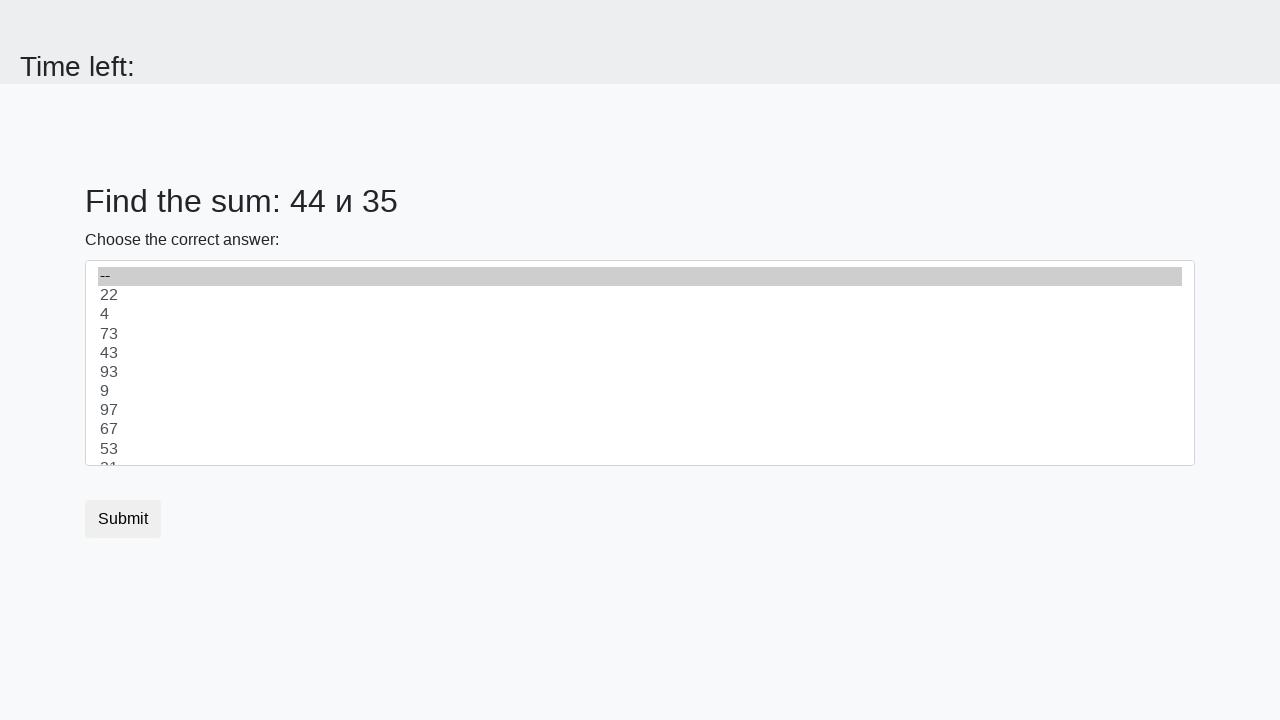

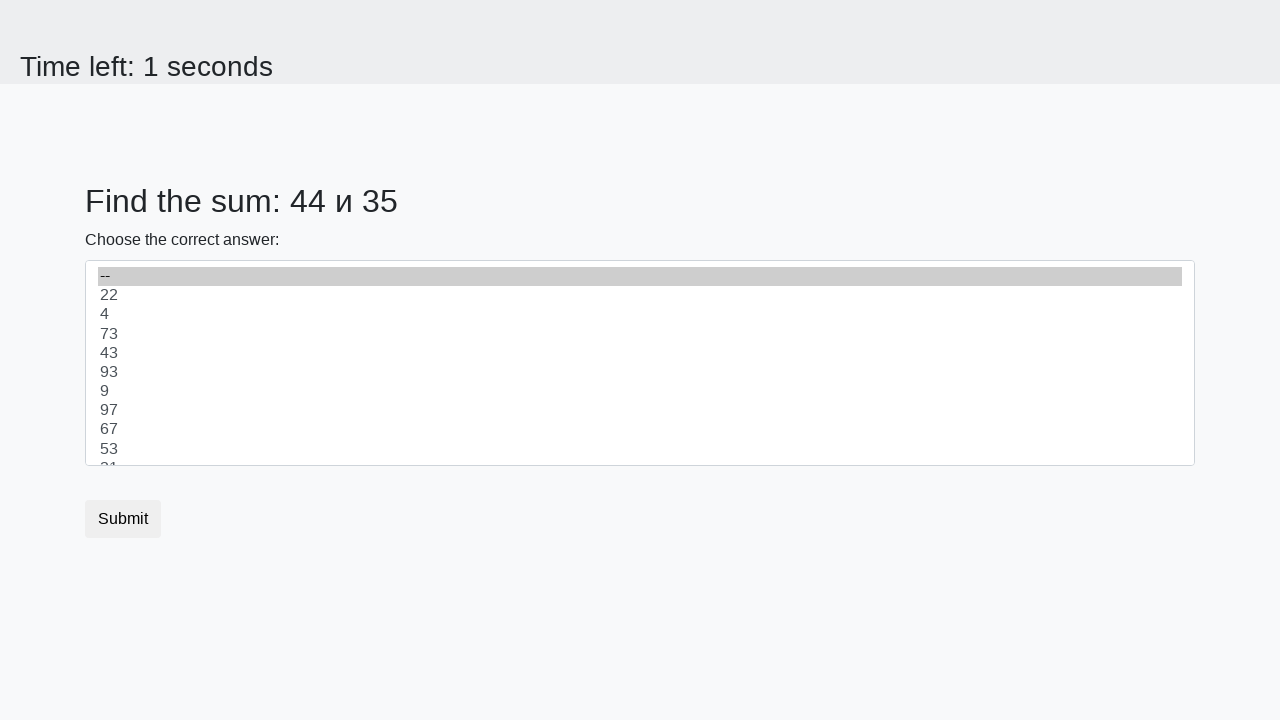